Tests calculator subtraction by entering 8 and 2, selecting subtraction operation, and verifying the result is 6

Starting URL: http://juliemr.github.io/protractor-demo/

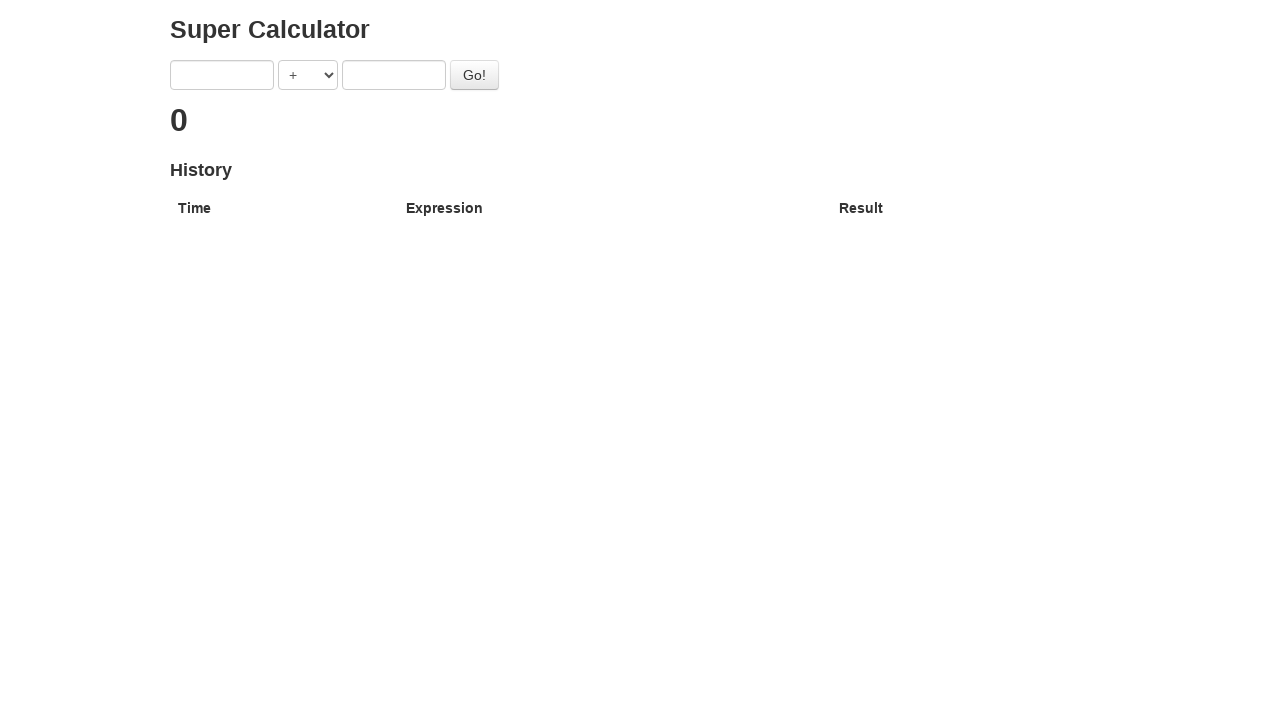

Entered first number: 8 on input[ng-model='first']
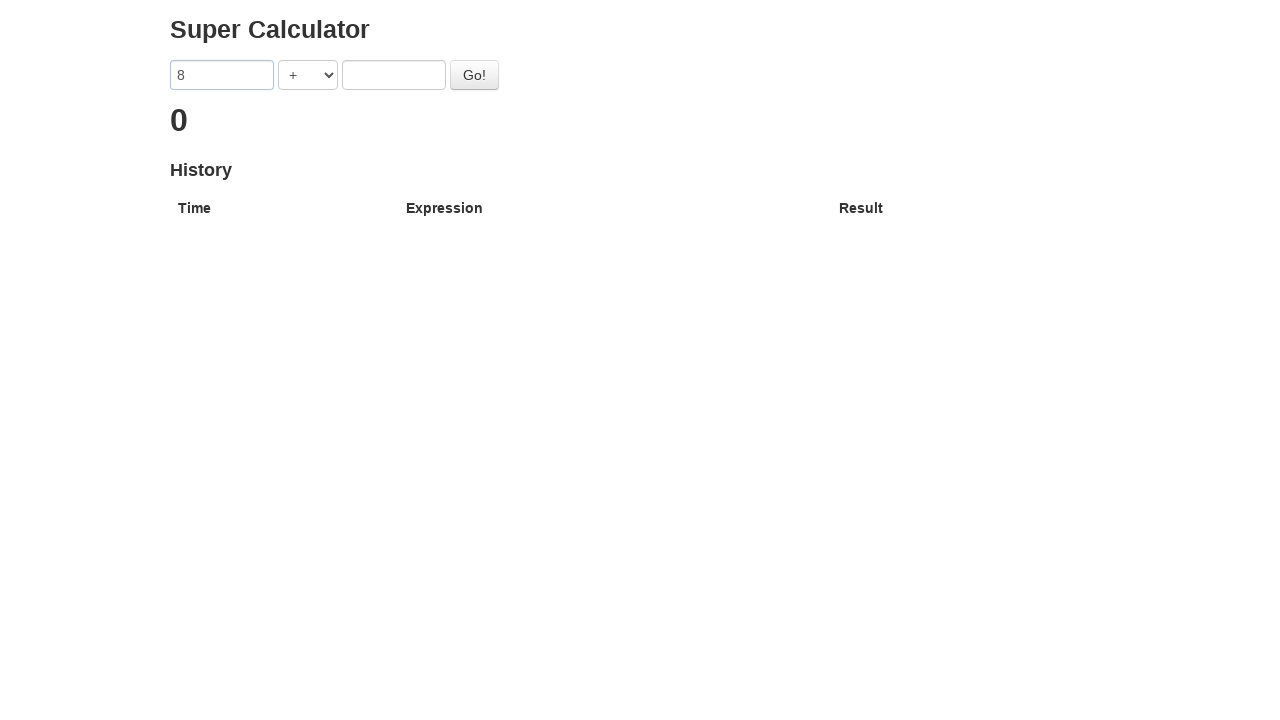

Entered second number: 2 on input[ng-model='second']
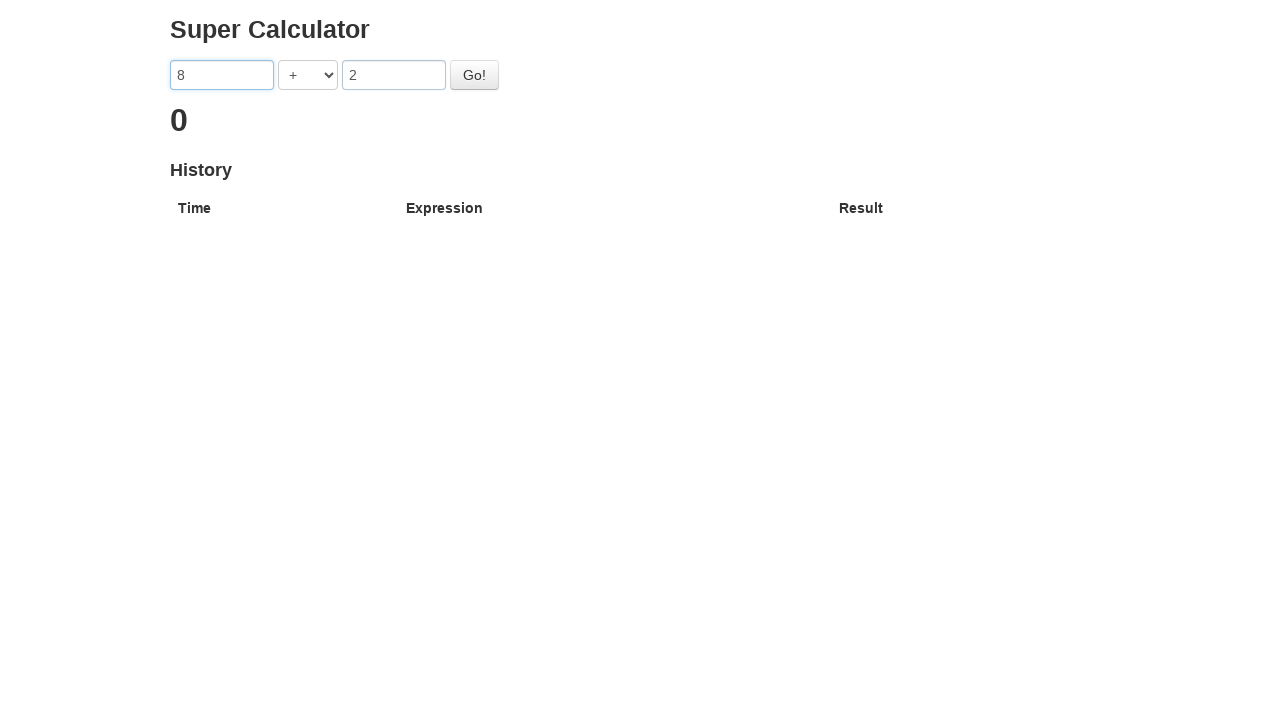

Selected SUBTRACTION operation on select[ng-model='operator']
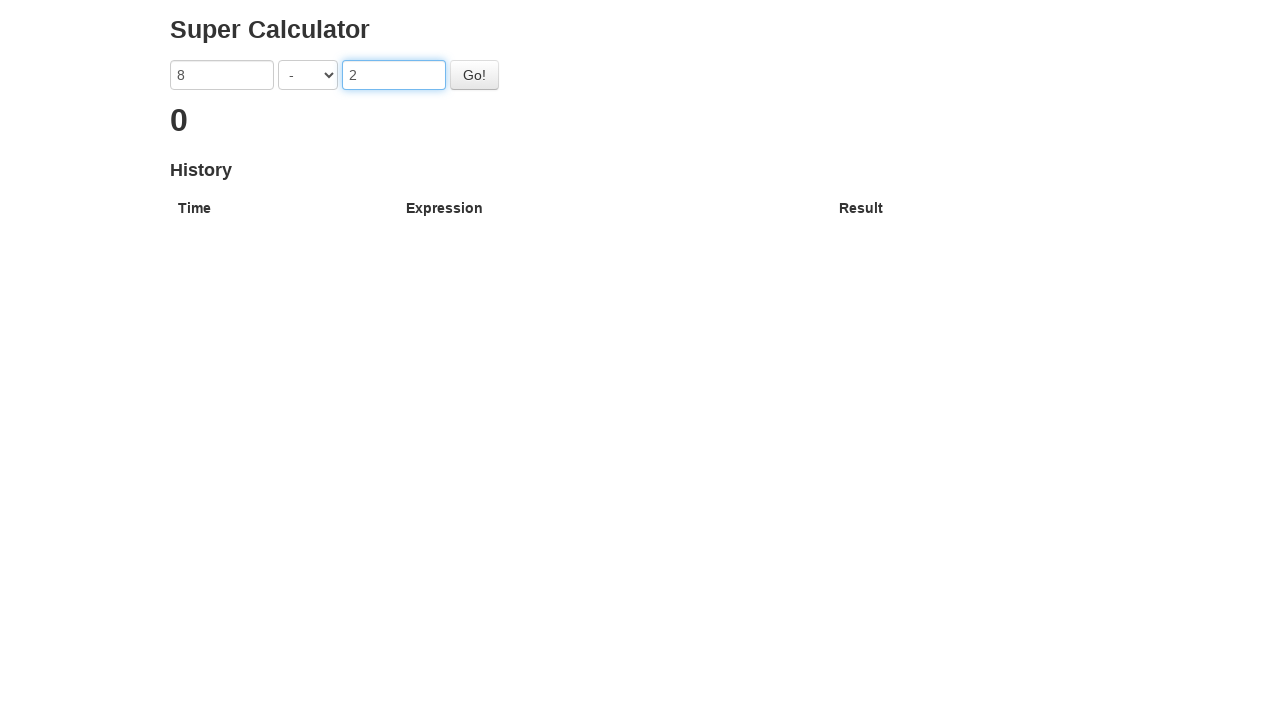

Clicked Go button to calculate result at (474, 75) on #gobutton
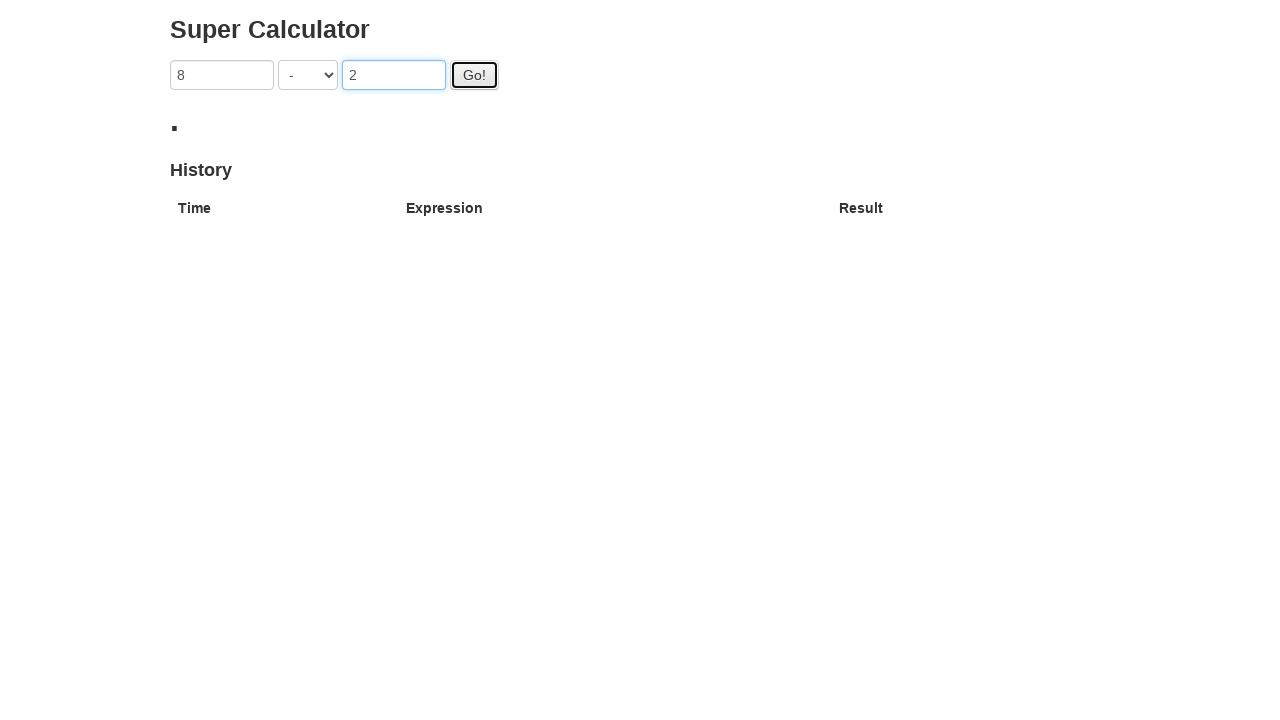

Result displayed: subtraction calculation complete (8 - 2 = 6)
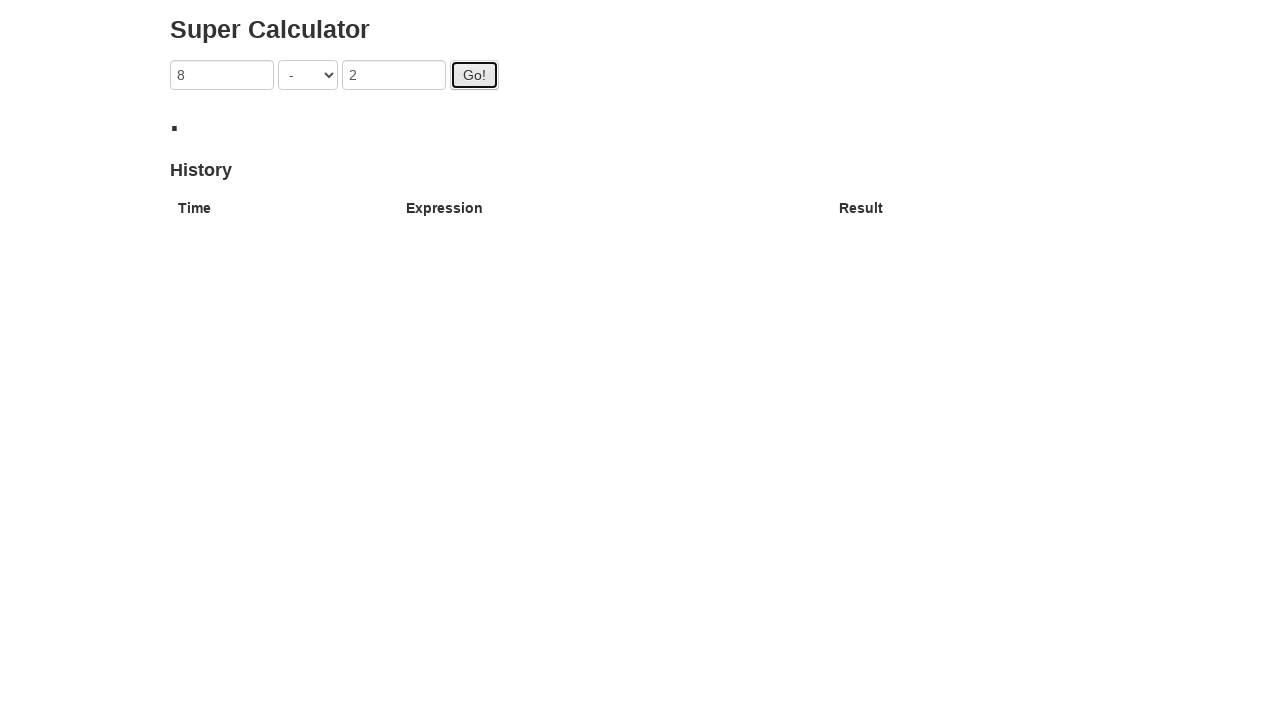

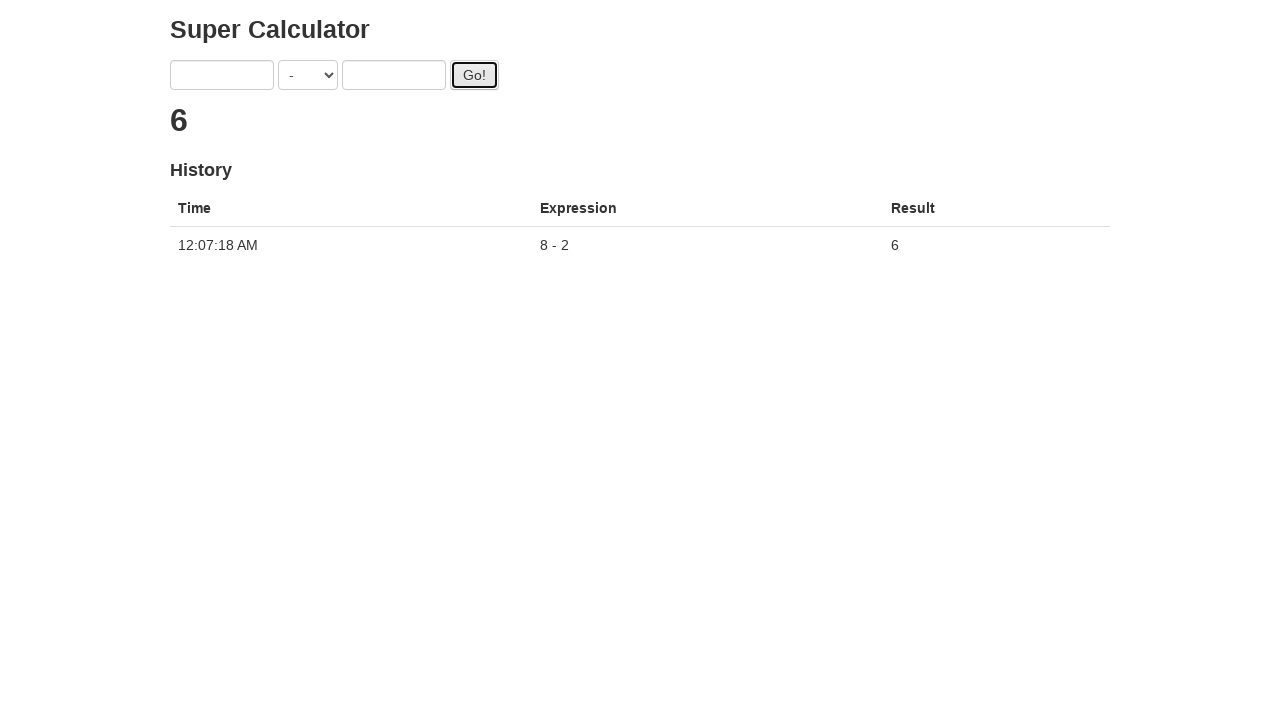